Tests clicking "Show More!" button repeatedly until all data is loaded on the page

Starting URL: https://tyler.caraza-harter.com/cs320/tricky/page2.html

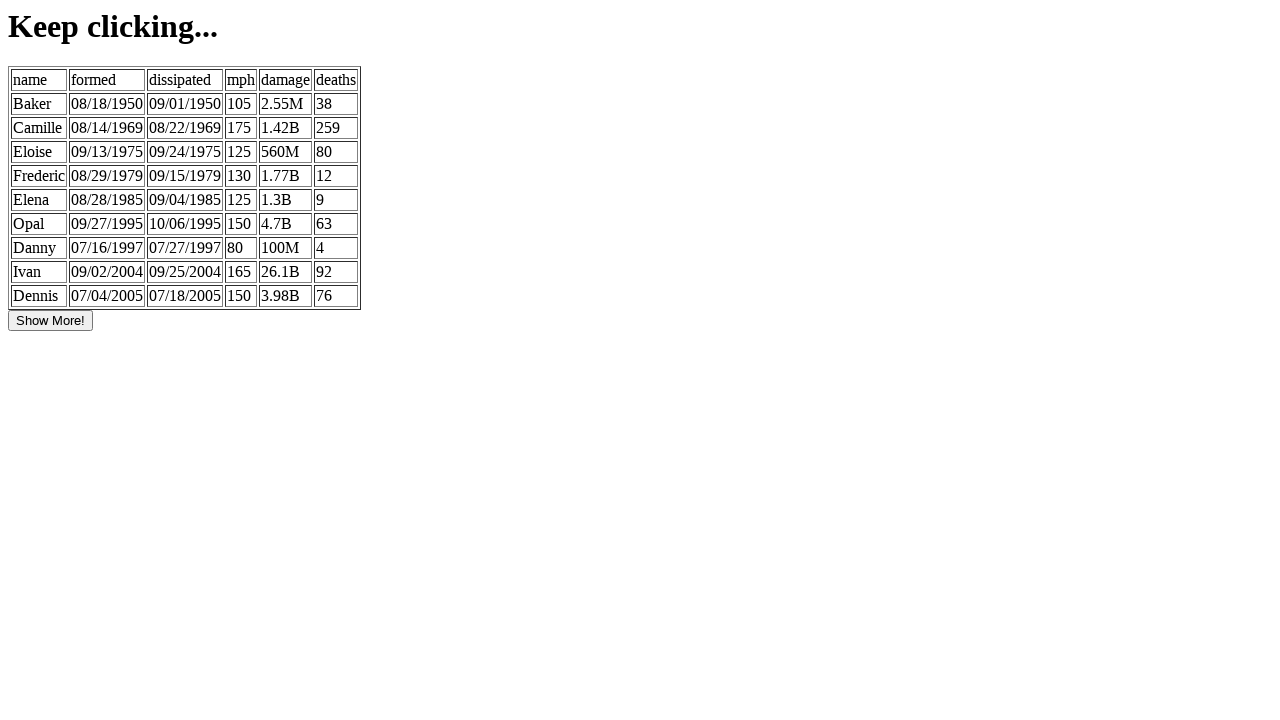

Navigated to page2.html
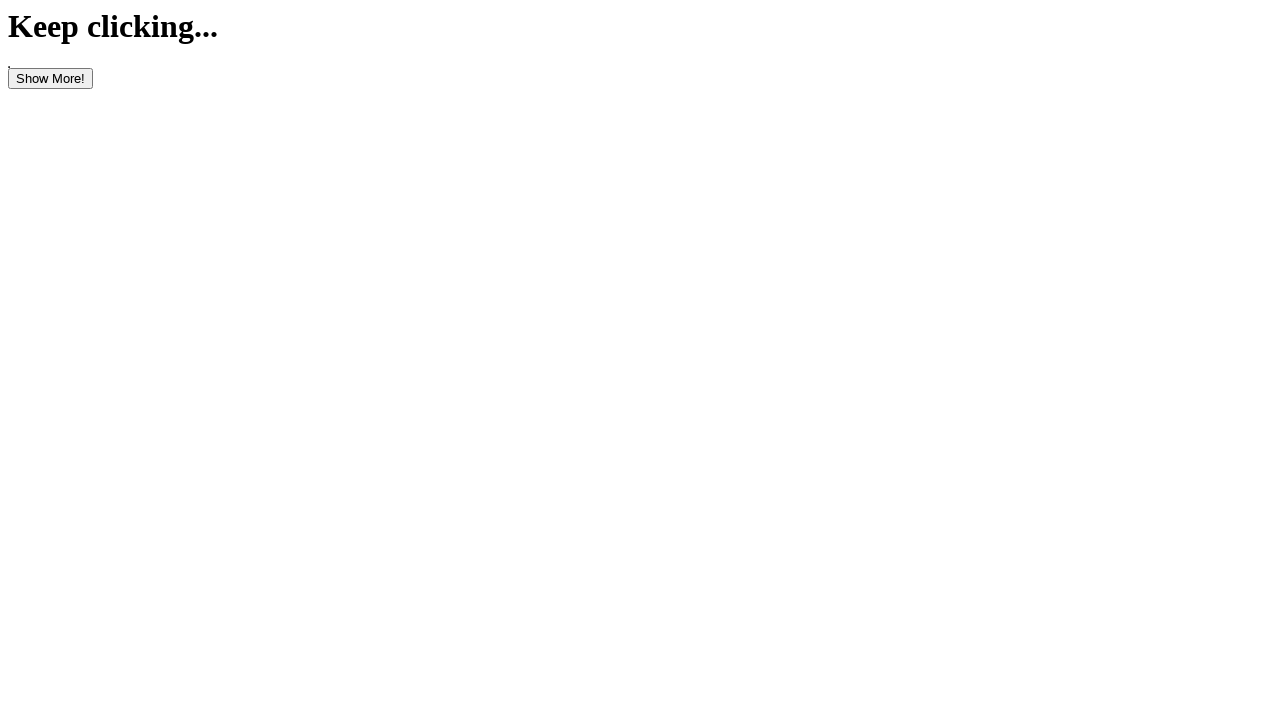

Clicked 'Show More!' button at (50, 321) on #more
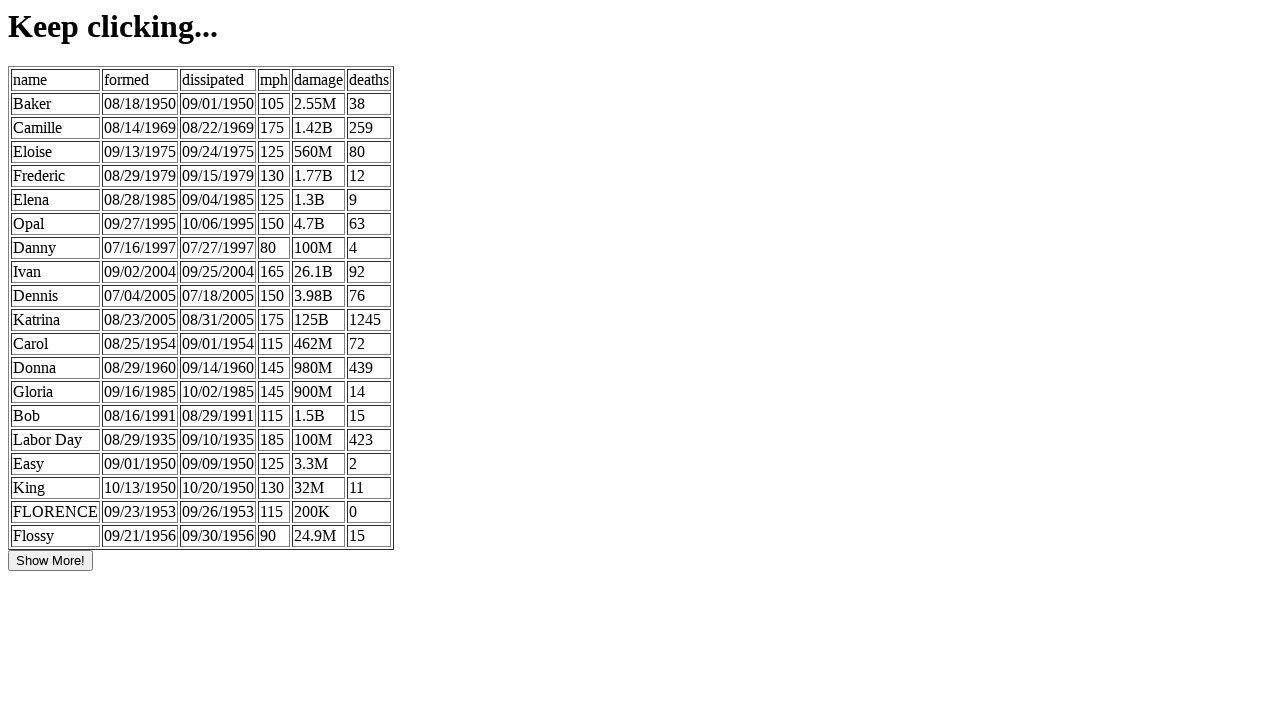

Waited 500ms for content to load
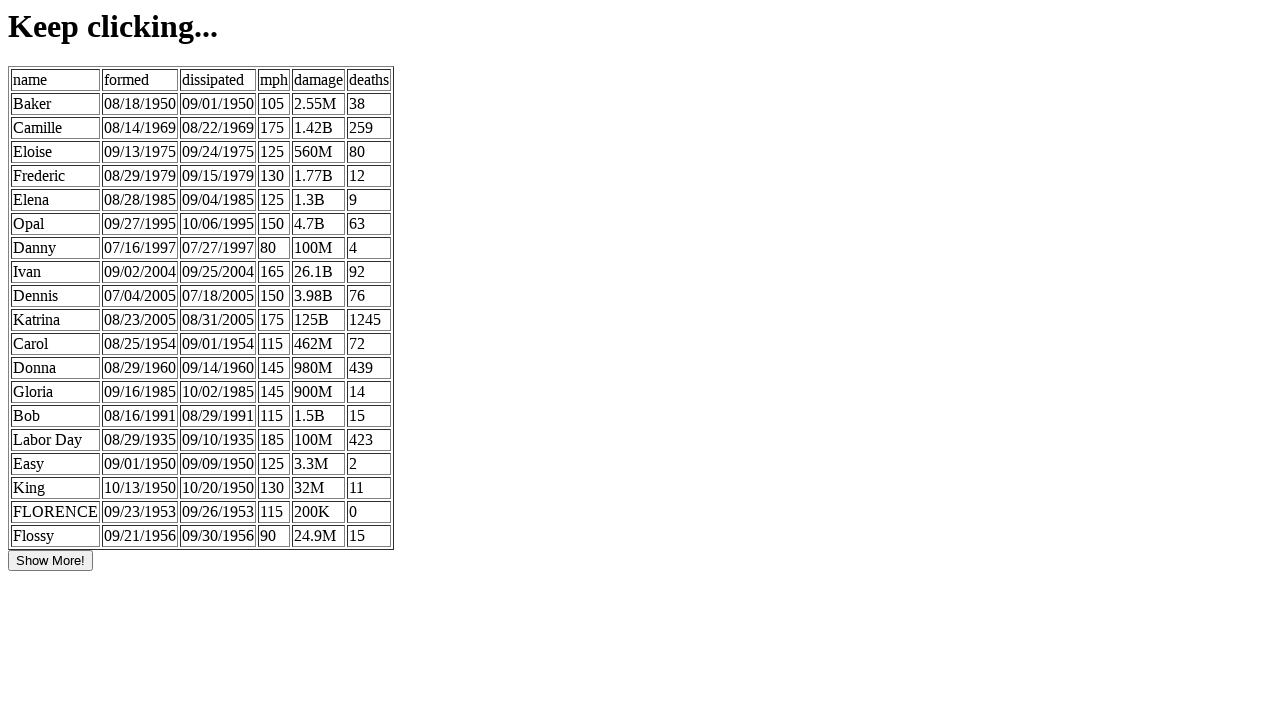

Clicked 'Show More!' button at (50, 561) on #more
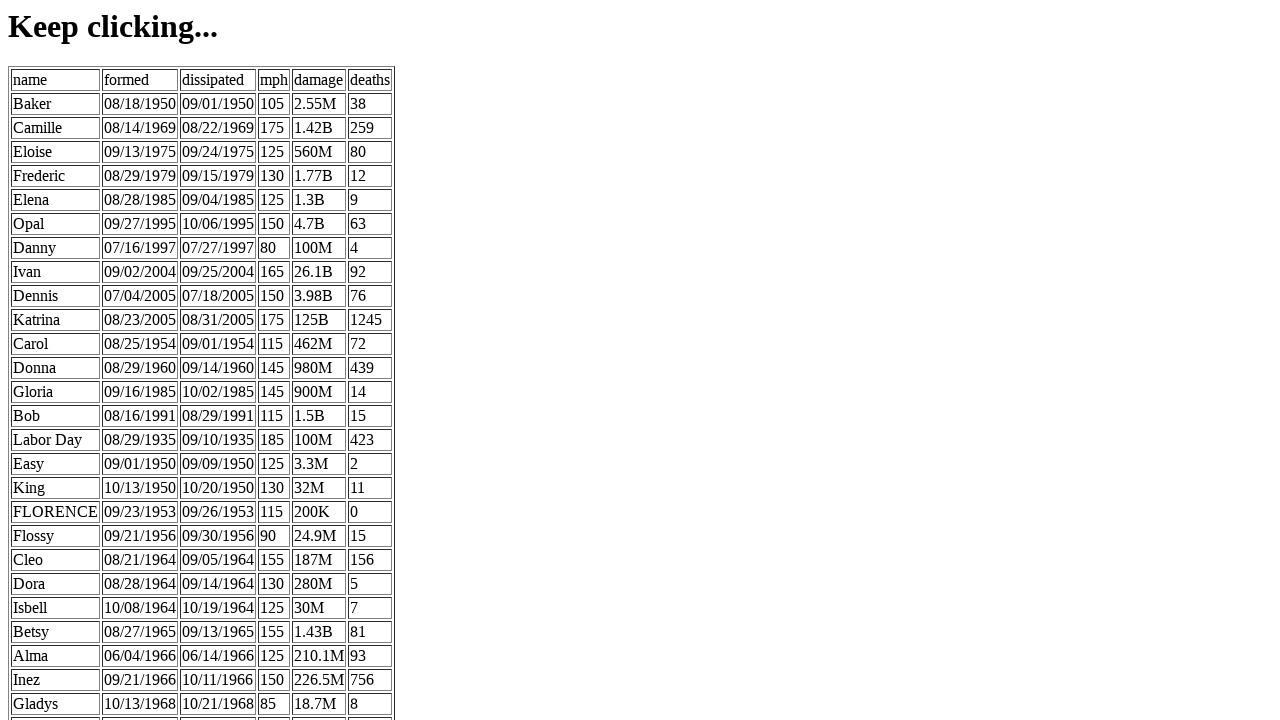

Waited 500ms for content to load
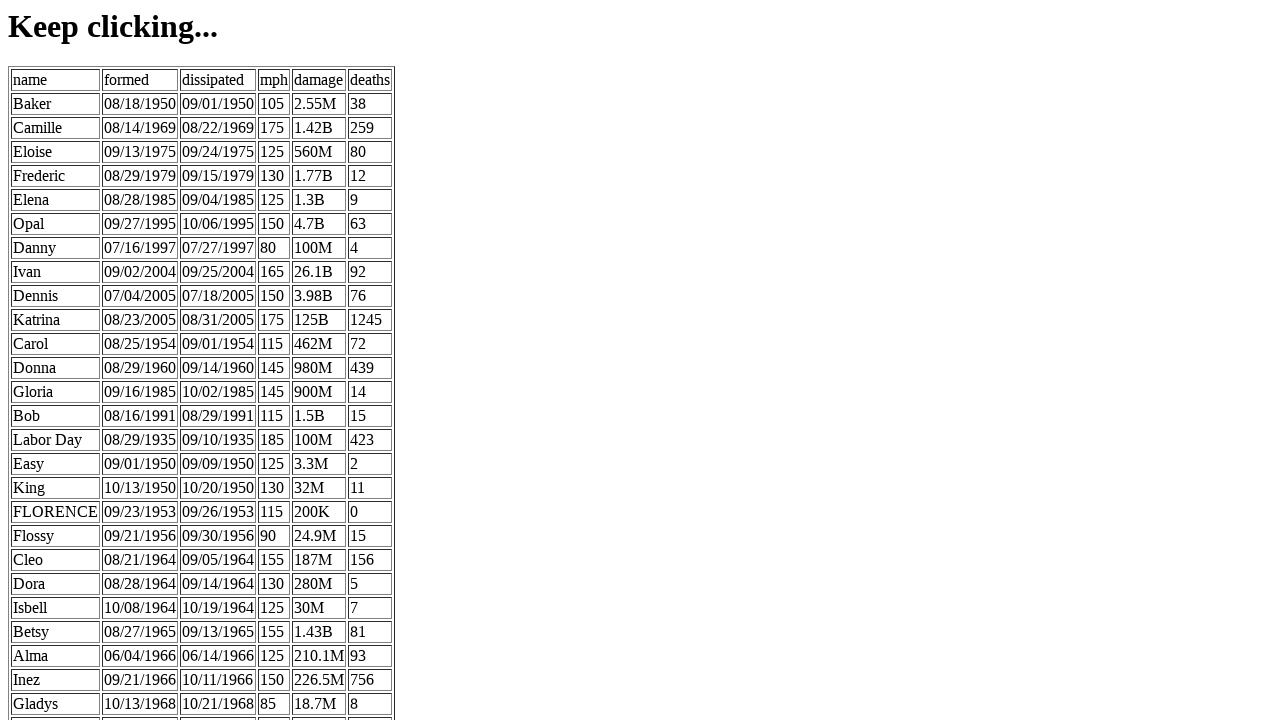

Clicked 'Show More!' button at (50, 702) on #more
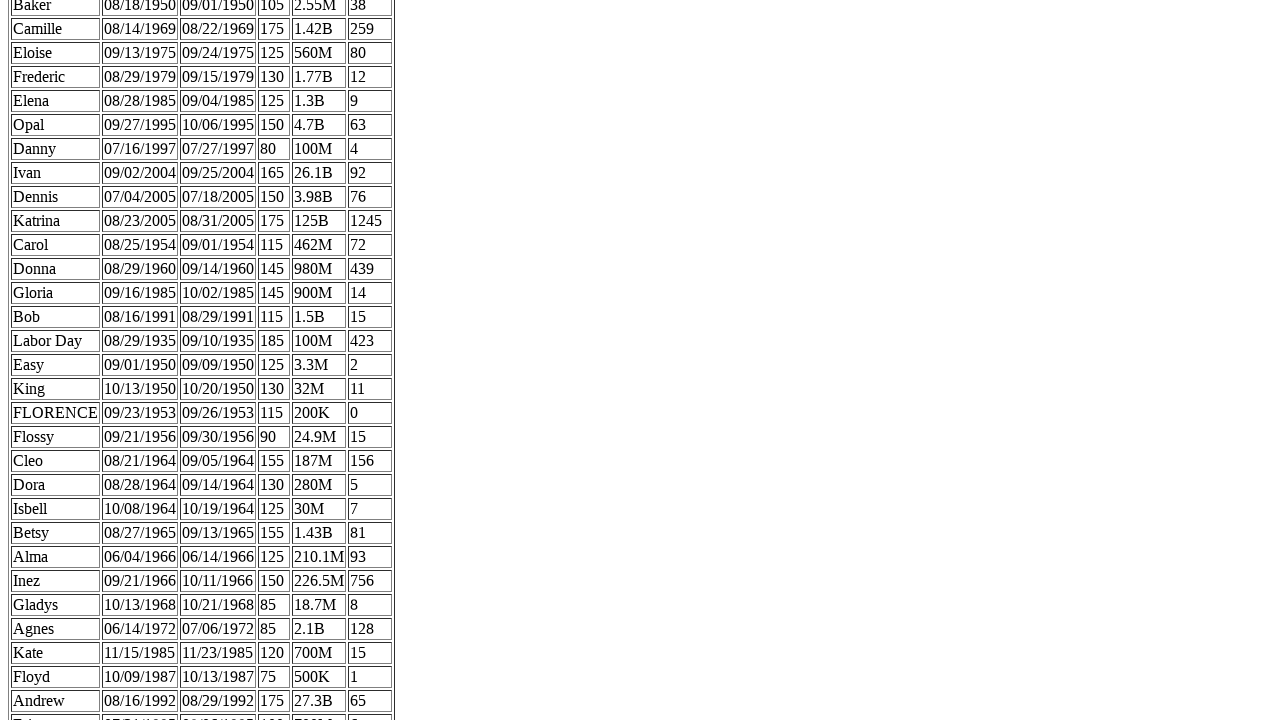

Waited 500ms for content to load
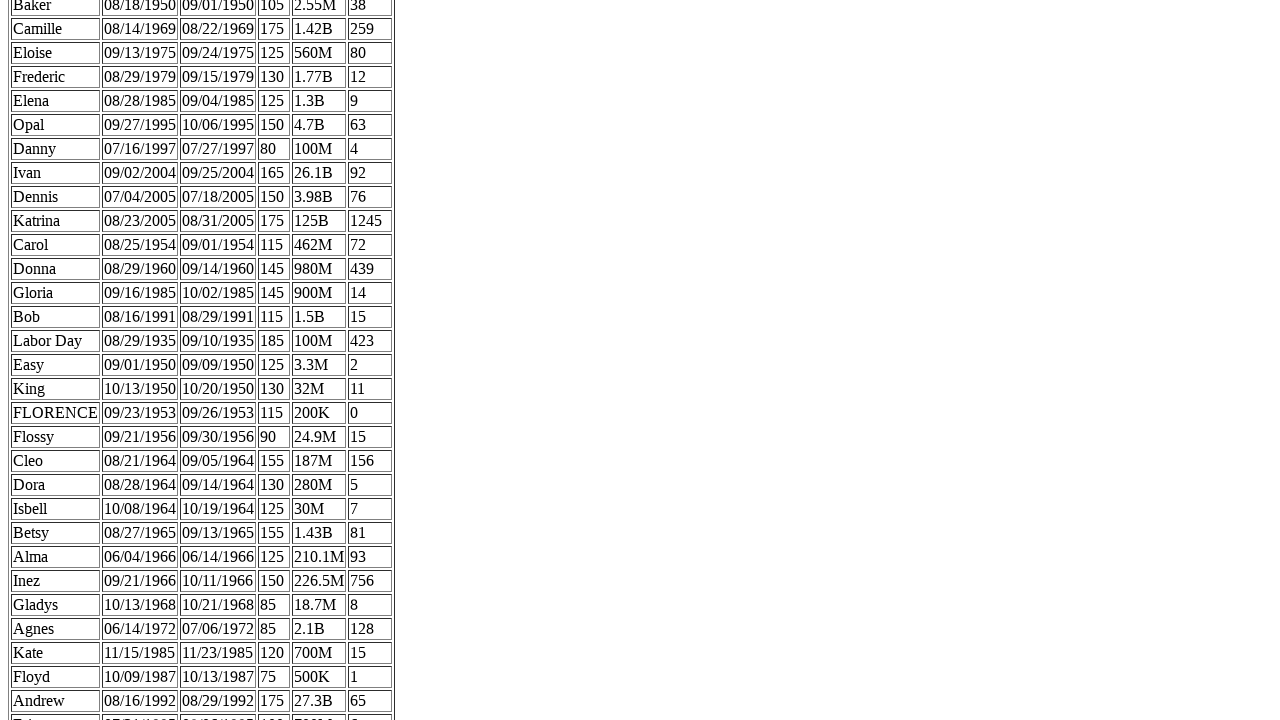

No more 'Show More!' button found - all data loaded
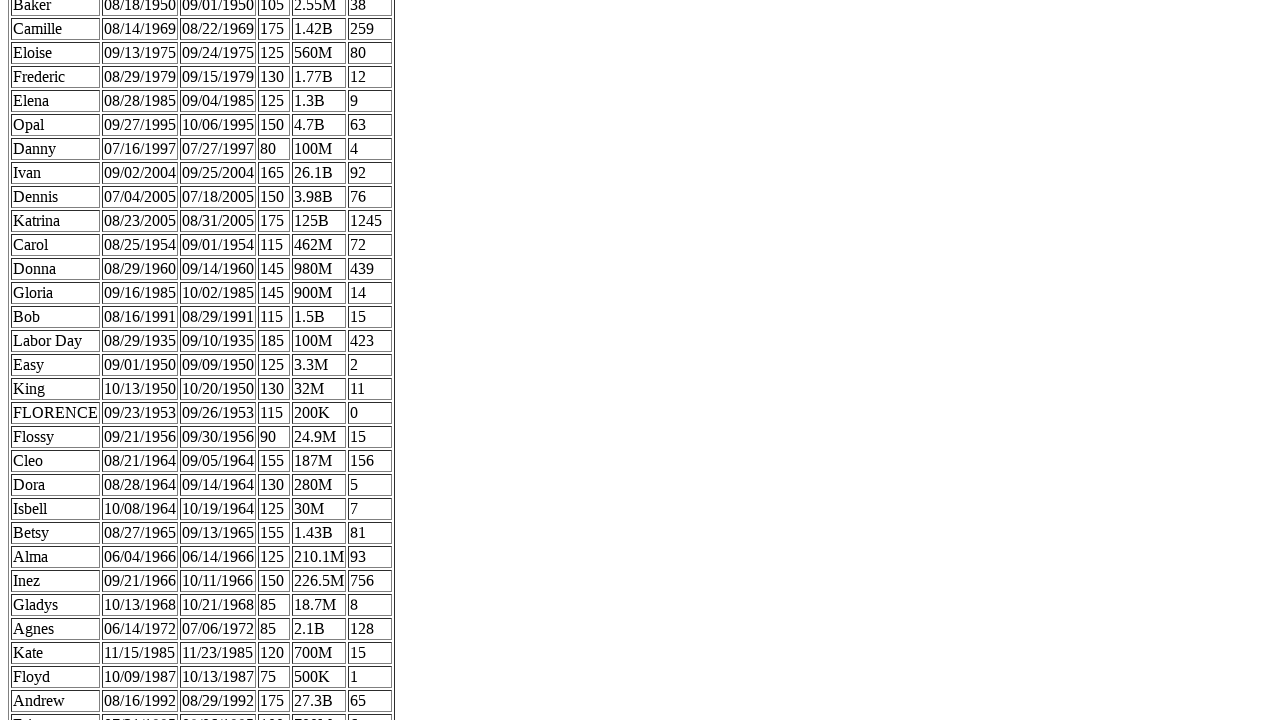

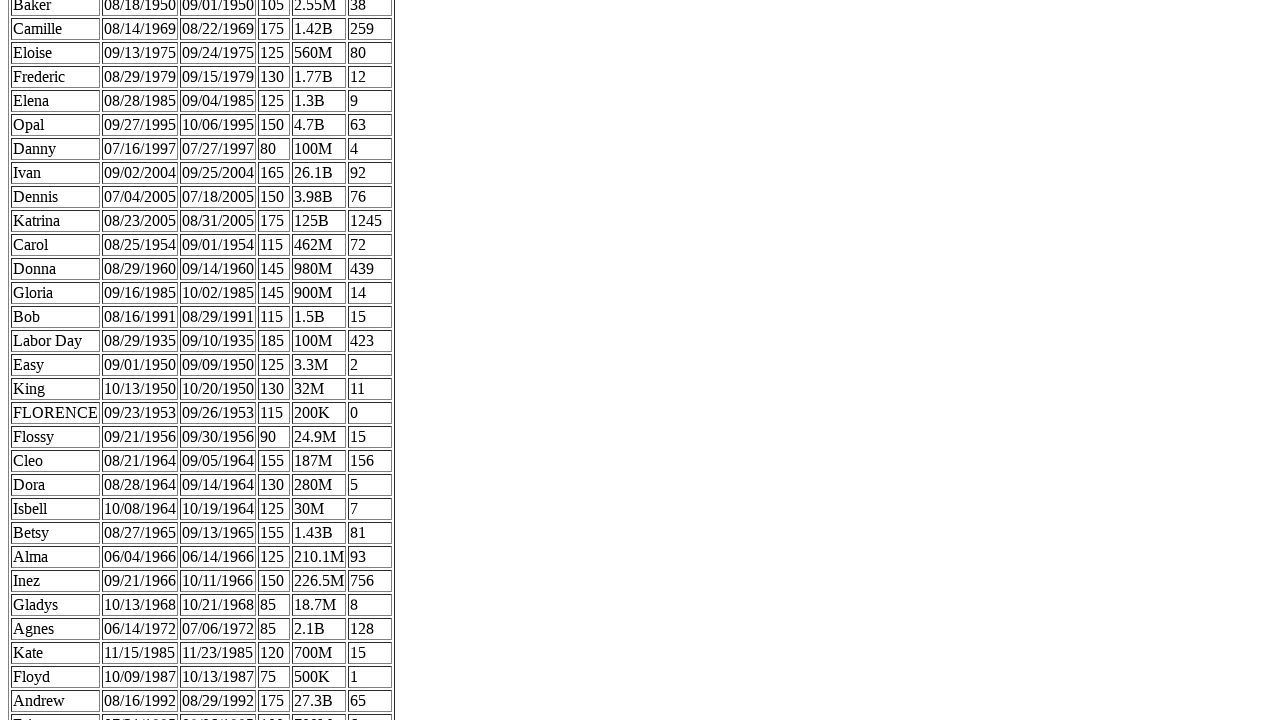